Tests clicking a blue primary button on the UI Testing Playground class attribute page

Starting URL: http://uitestingplayground.com/classattr

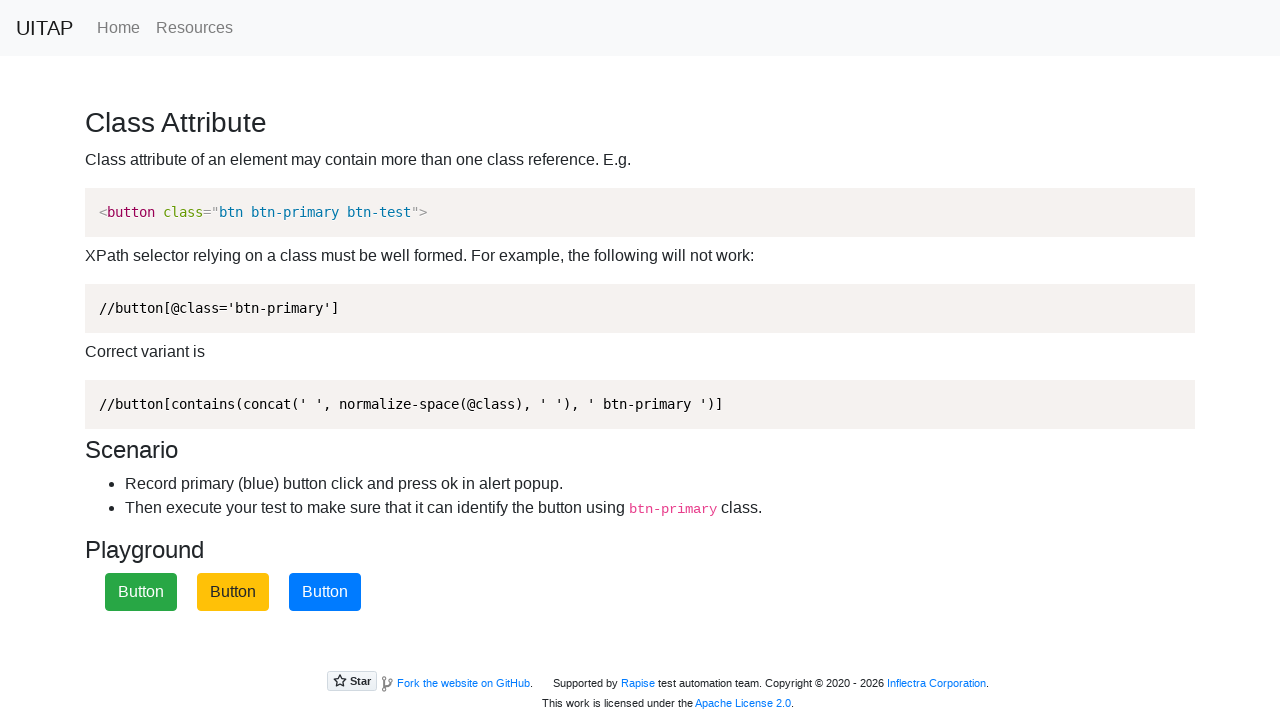

Navigated to UI Testing Playground class attribute page
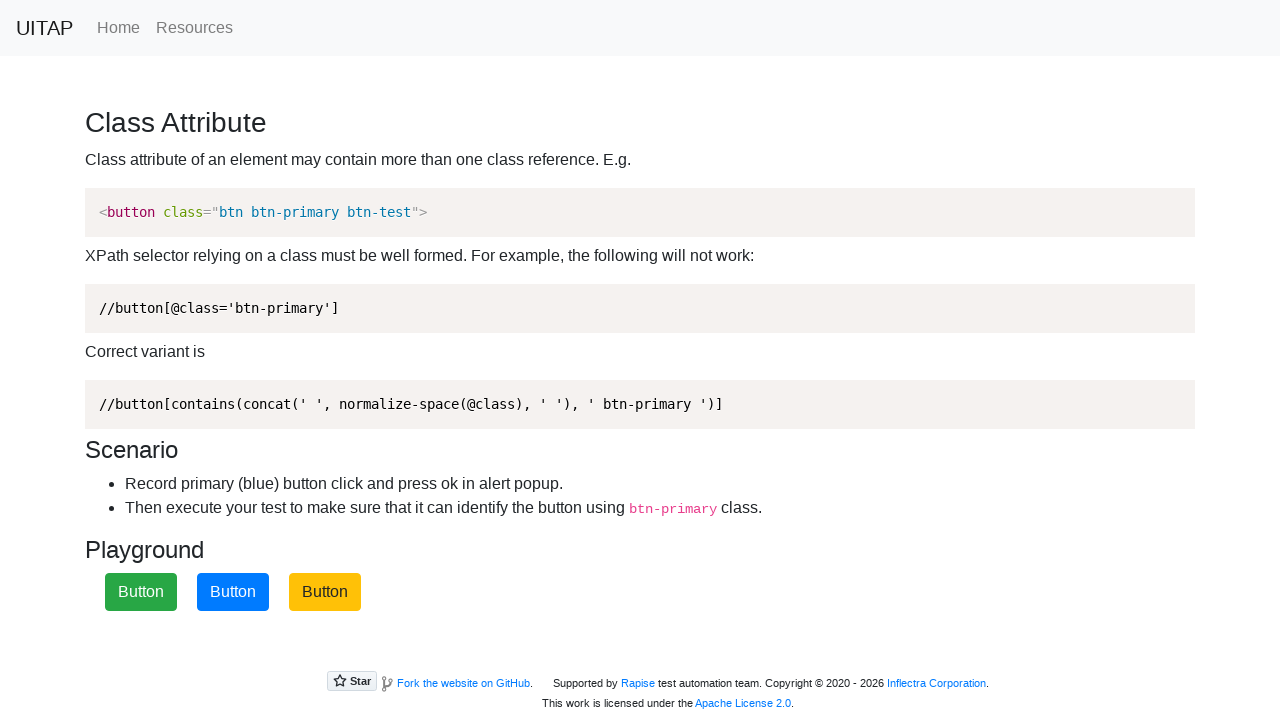

Clicked the blue primary button at (233, 592) on button.btn-primary
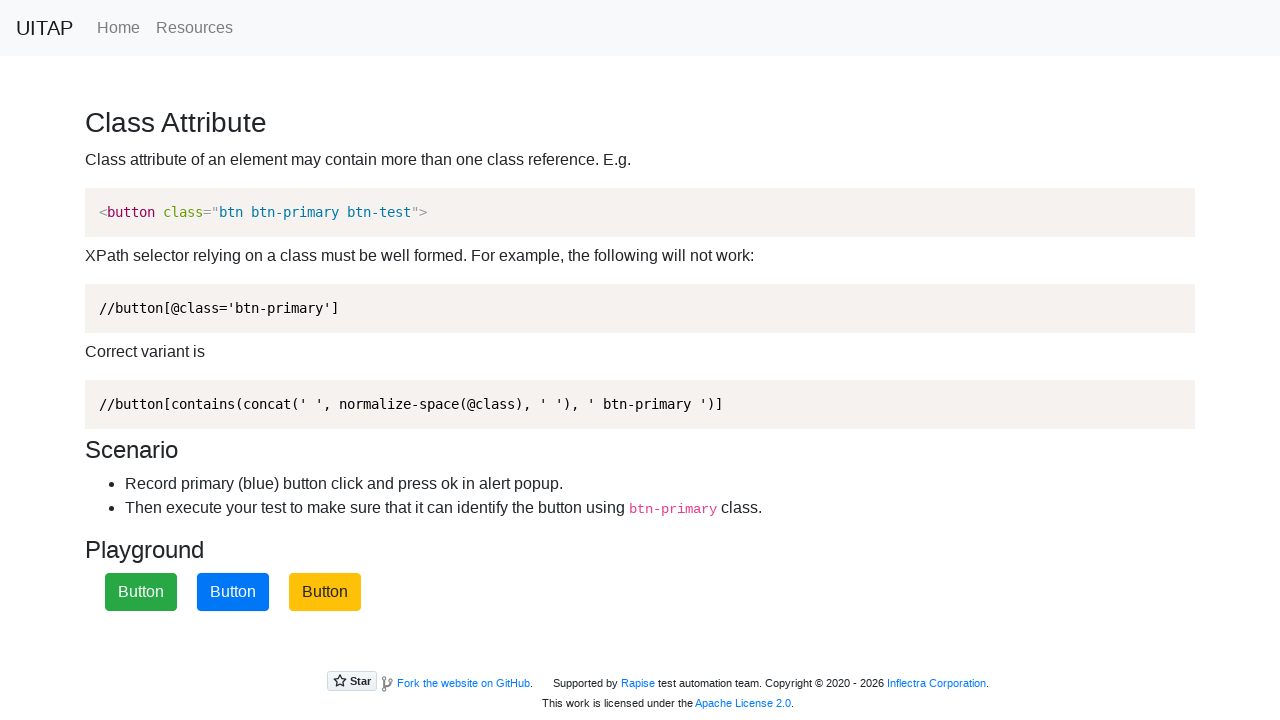

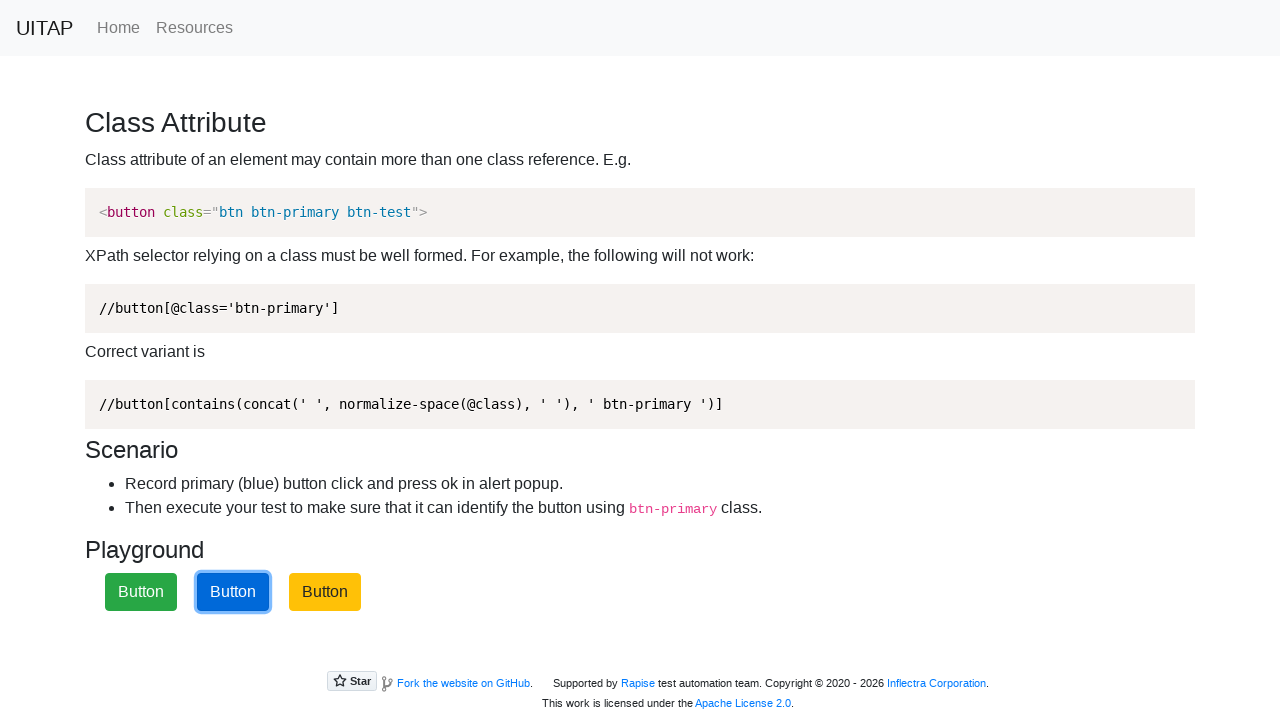